Tests JavaScript alert interaction by sending text input to a prompt dialog, retrieving the alert text, and dismissing the alert

Starting URL: https://the-internet.herokuapp.com/javascript_alerts

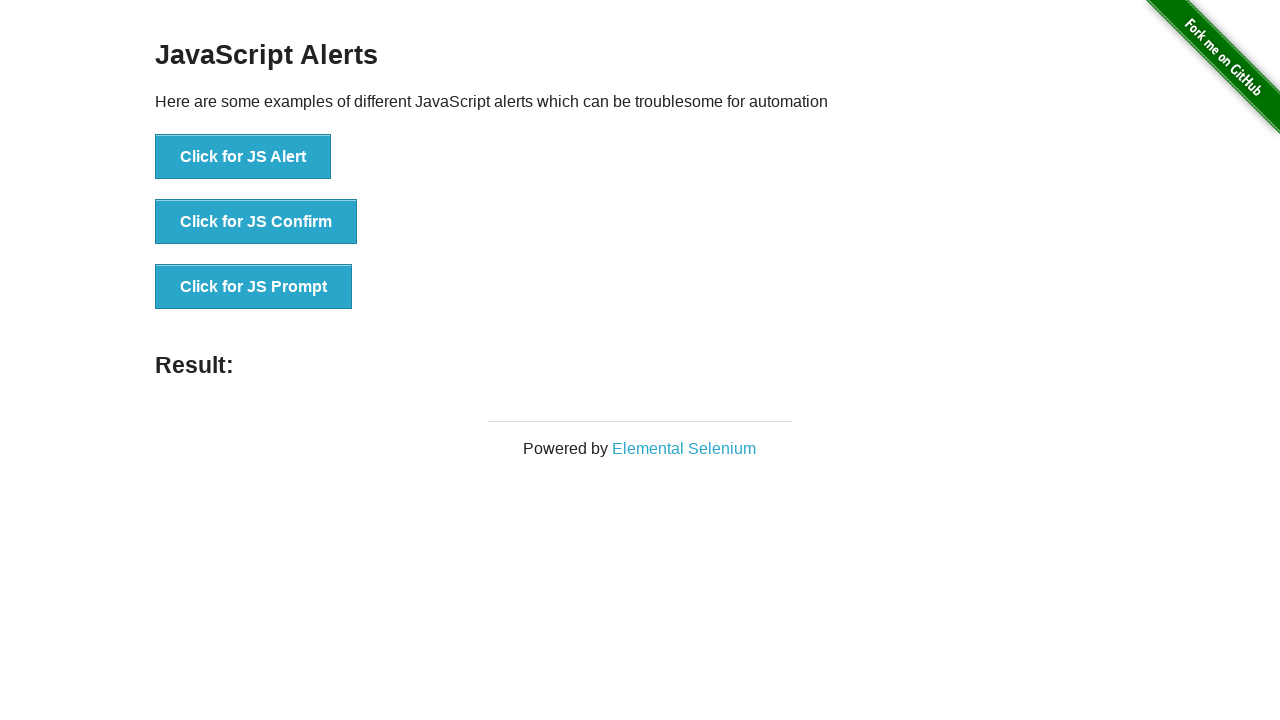

Clicked the prompt button to trigger JavaScript prompt dialog at (254, 287) on button[onclick='jsPrompt()']
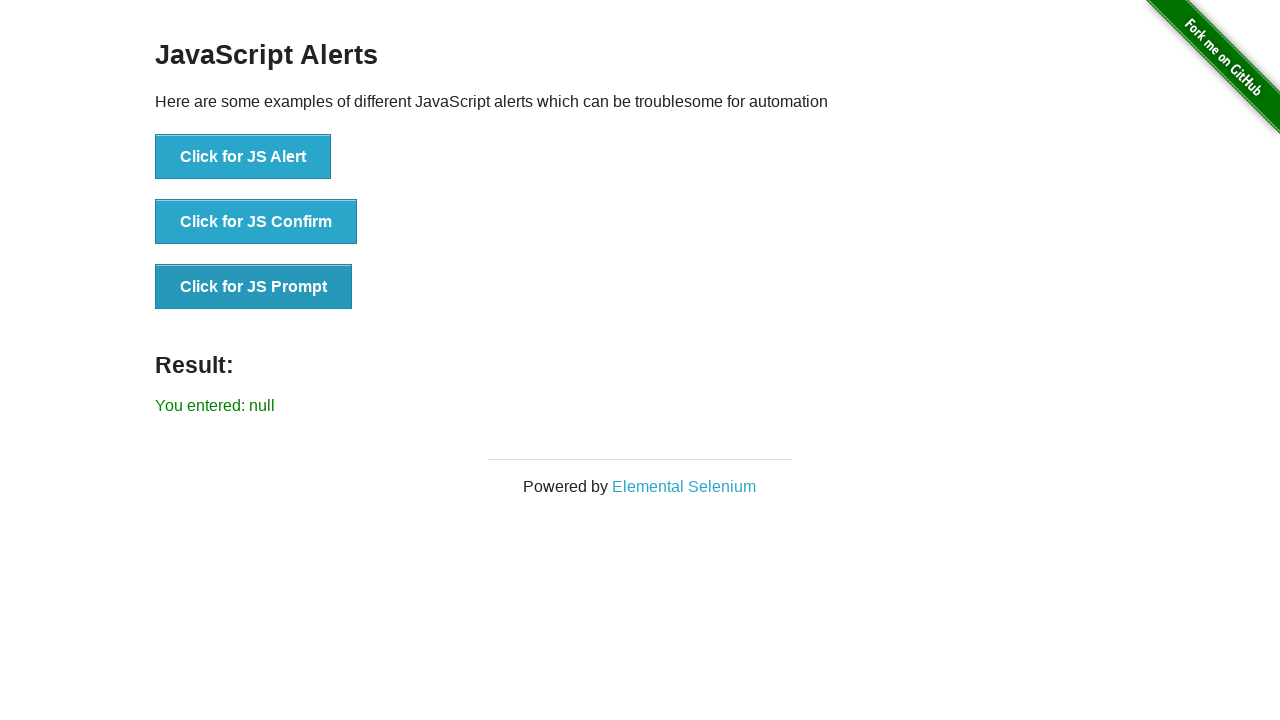

Registered dialog event handler to dismiss prompts
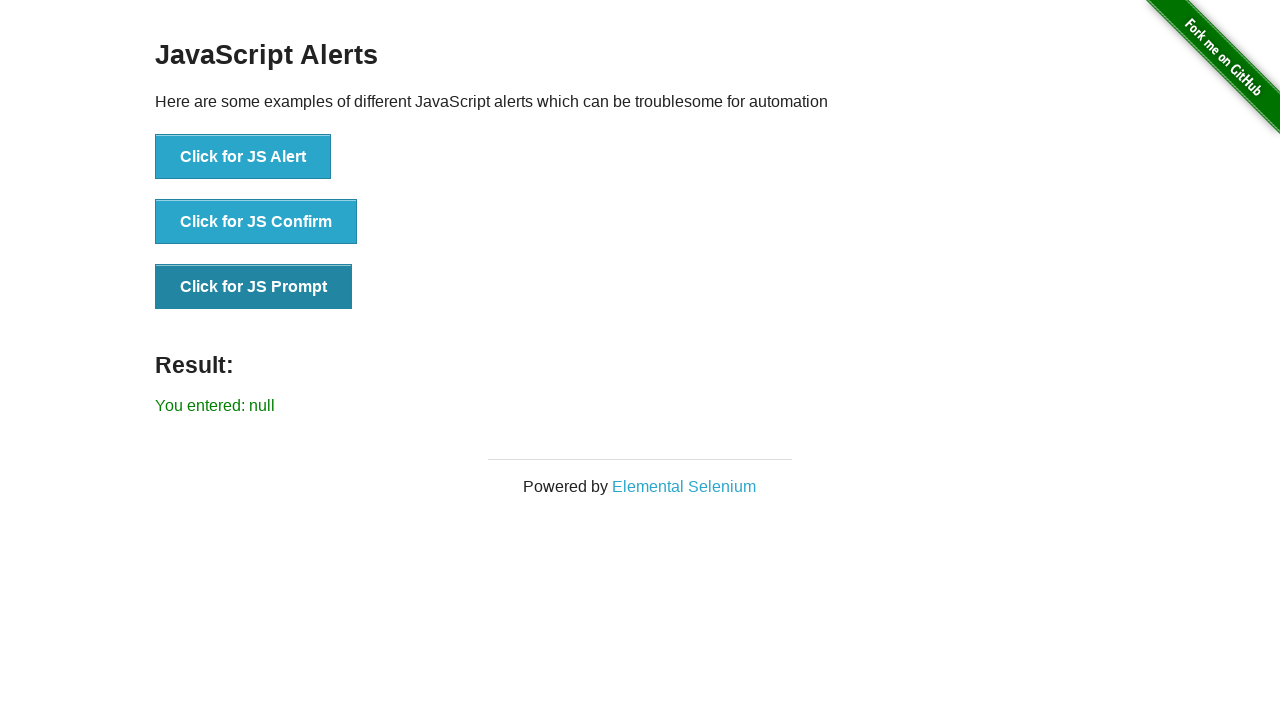

Clicked the prompt button again to trigger dialog with handler registered at (254, 287) on button[onclick='jsPrompt()']
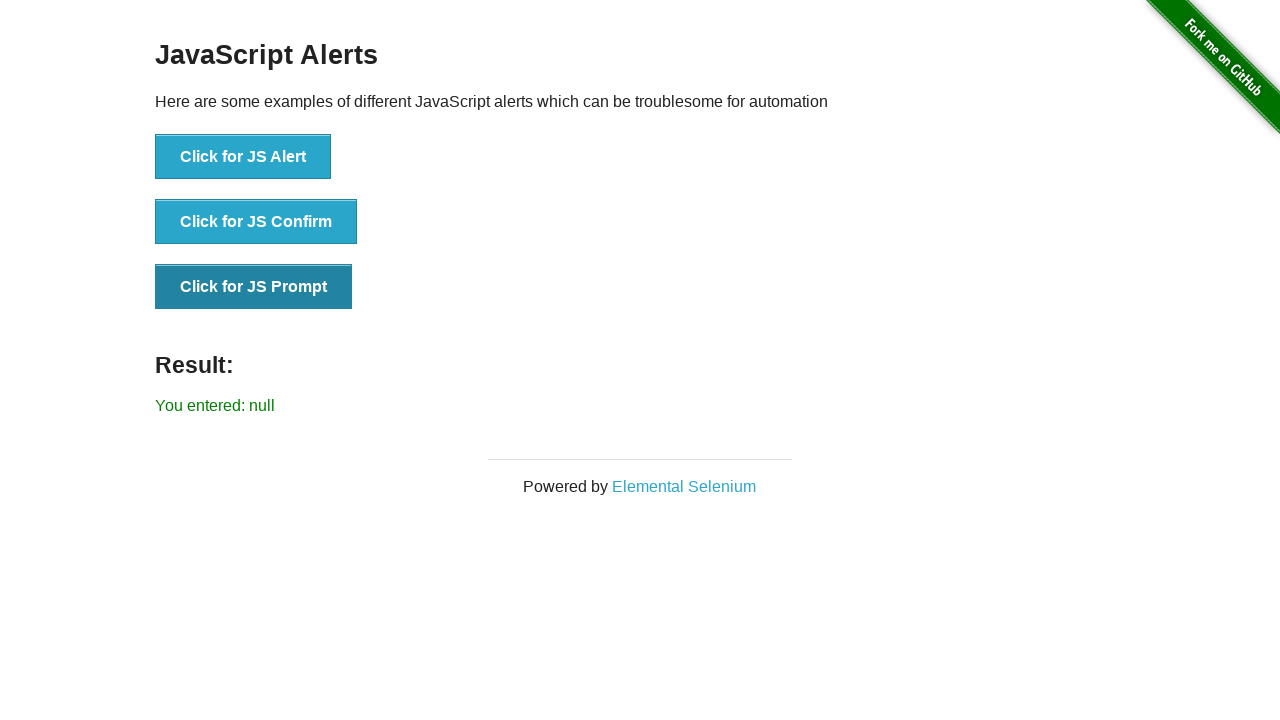

Result element loaded after prompt dismissal
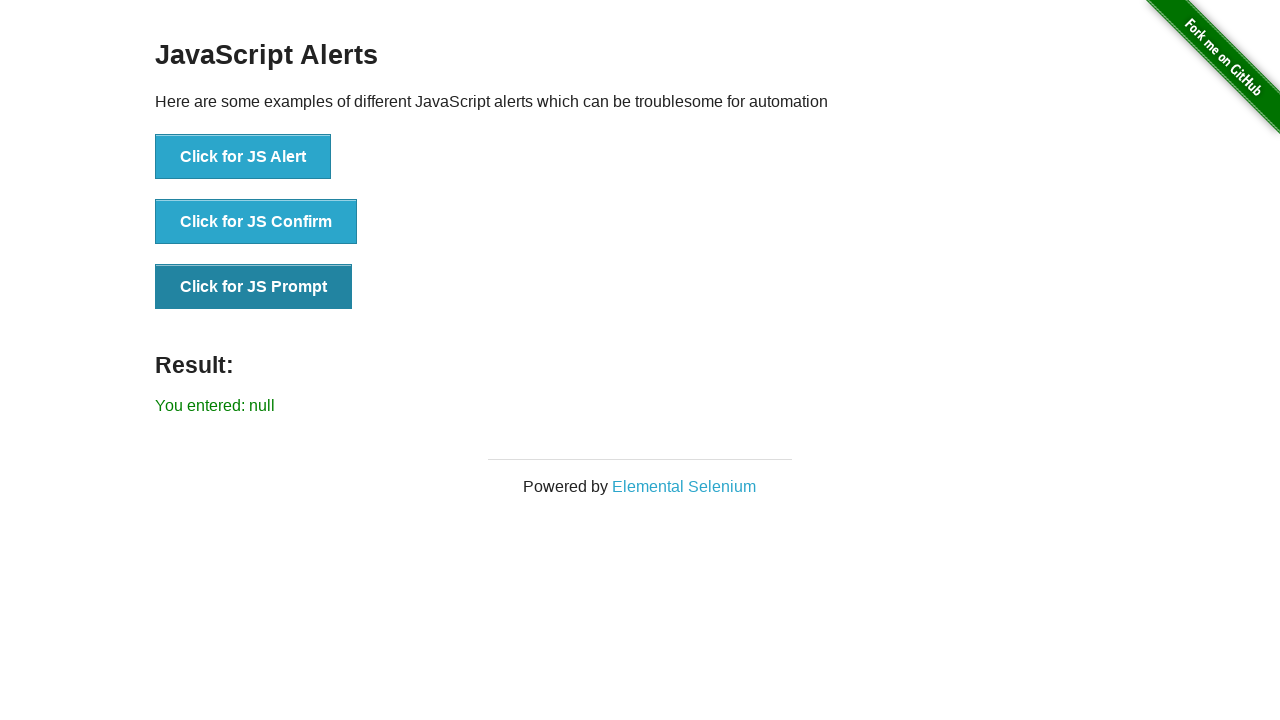

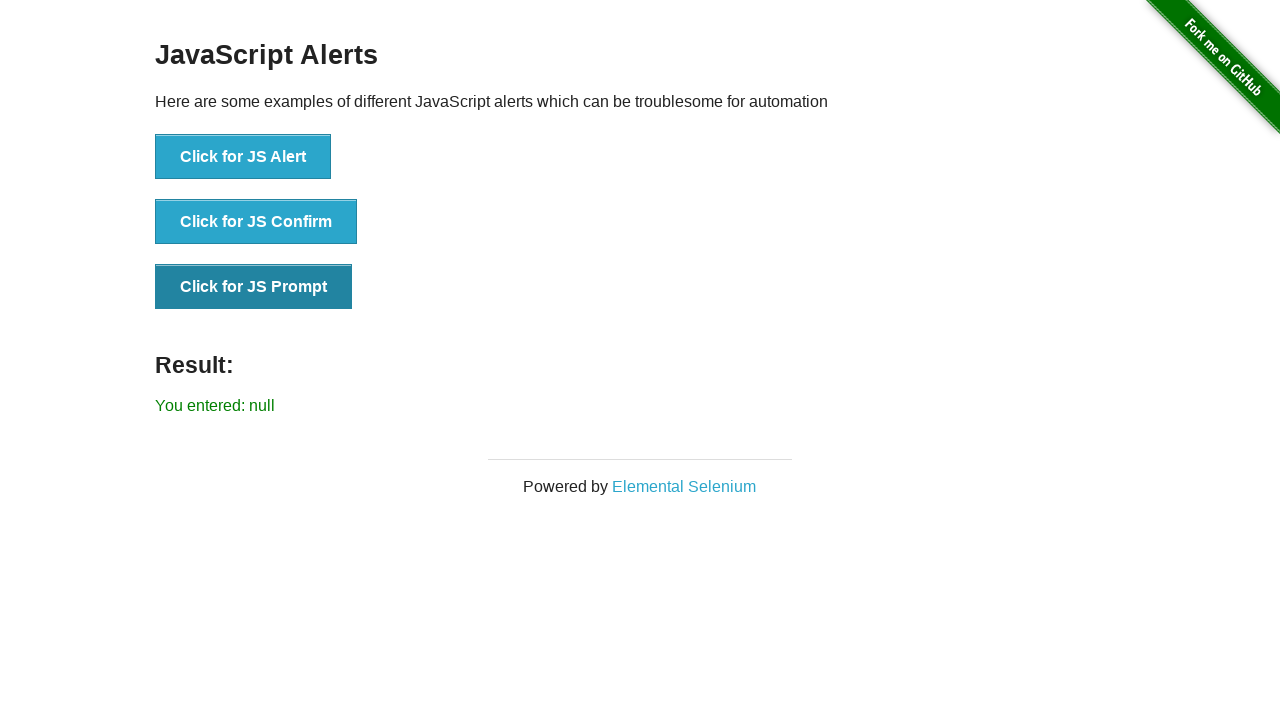